Tests filtering to display only completed items by clicking the Completed link.

Starting URL: https://demo.playwright.dev/todomvc

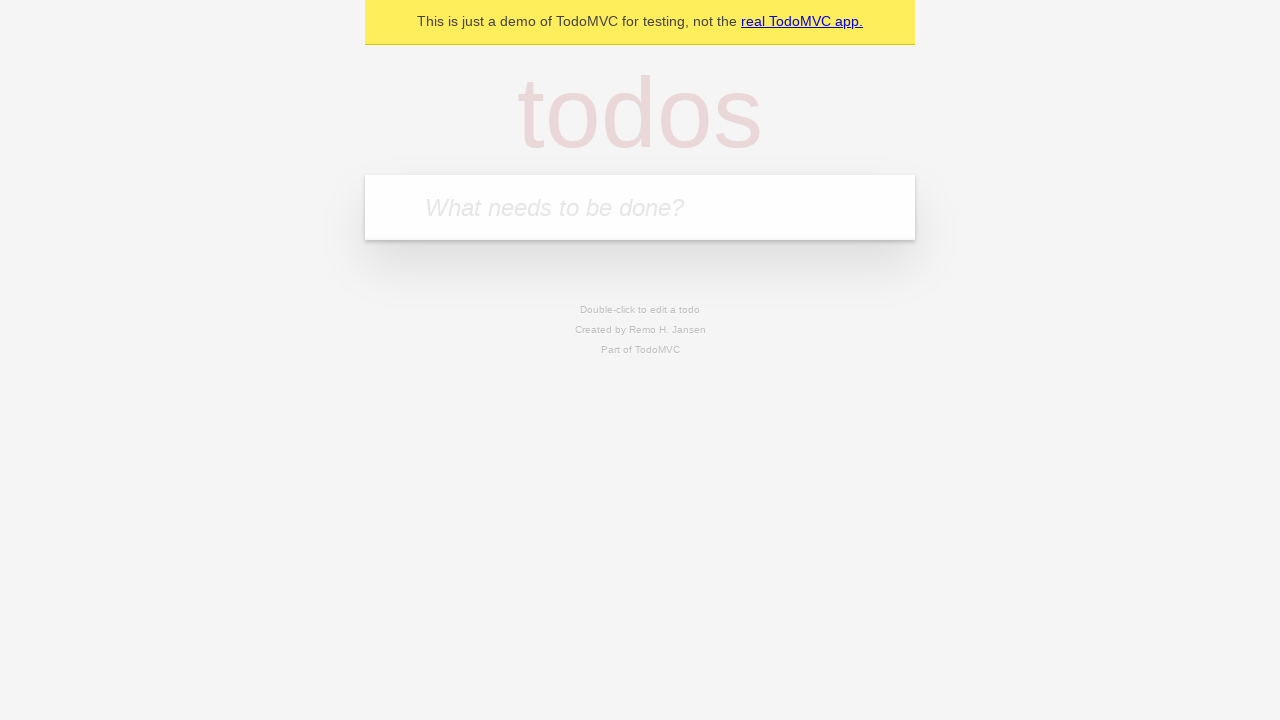

Filled todo input with 'buy some cheese' on internal:attr=[placeholder="What needs to be done?"i]
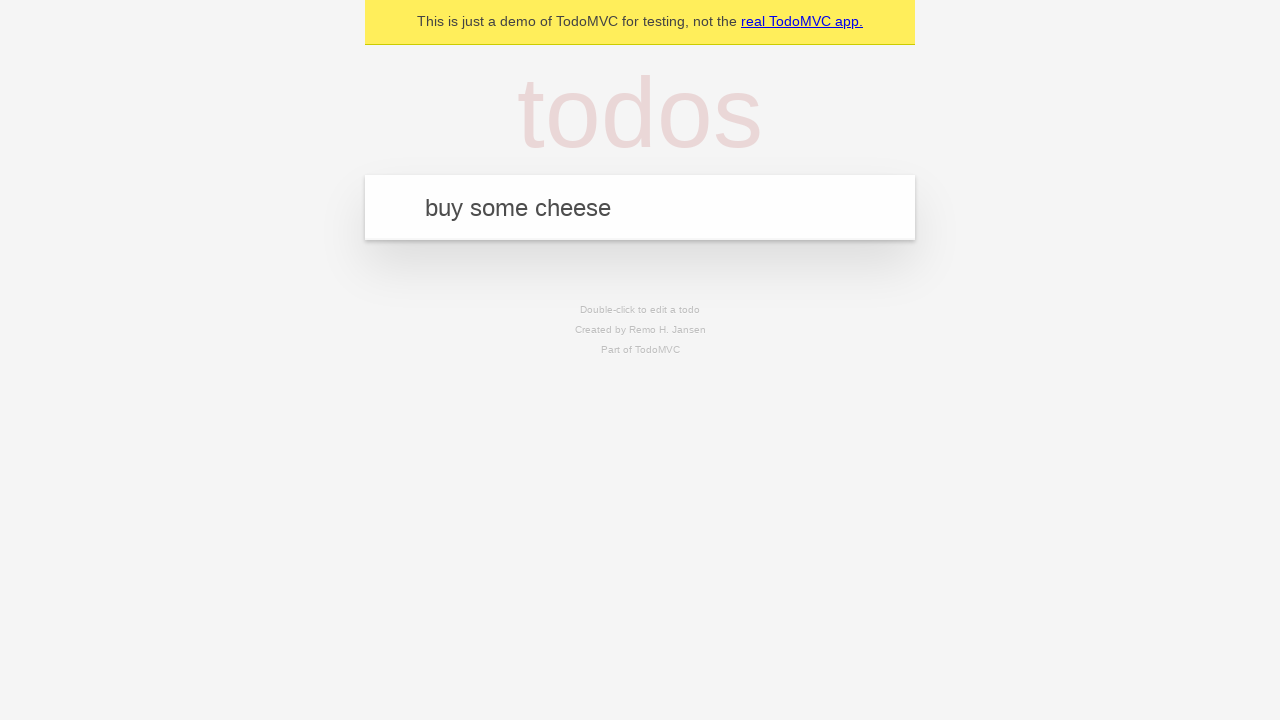

Pressed Enter to create first todo on internal:attr=[placeholder="What needs to be done?"i]
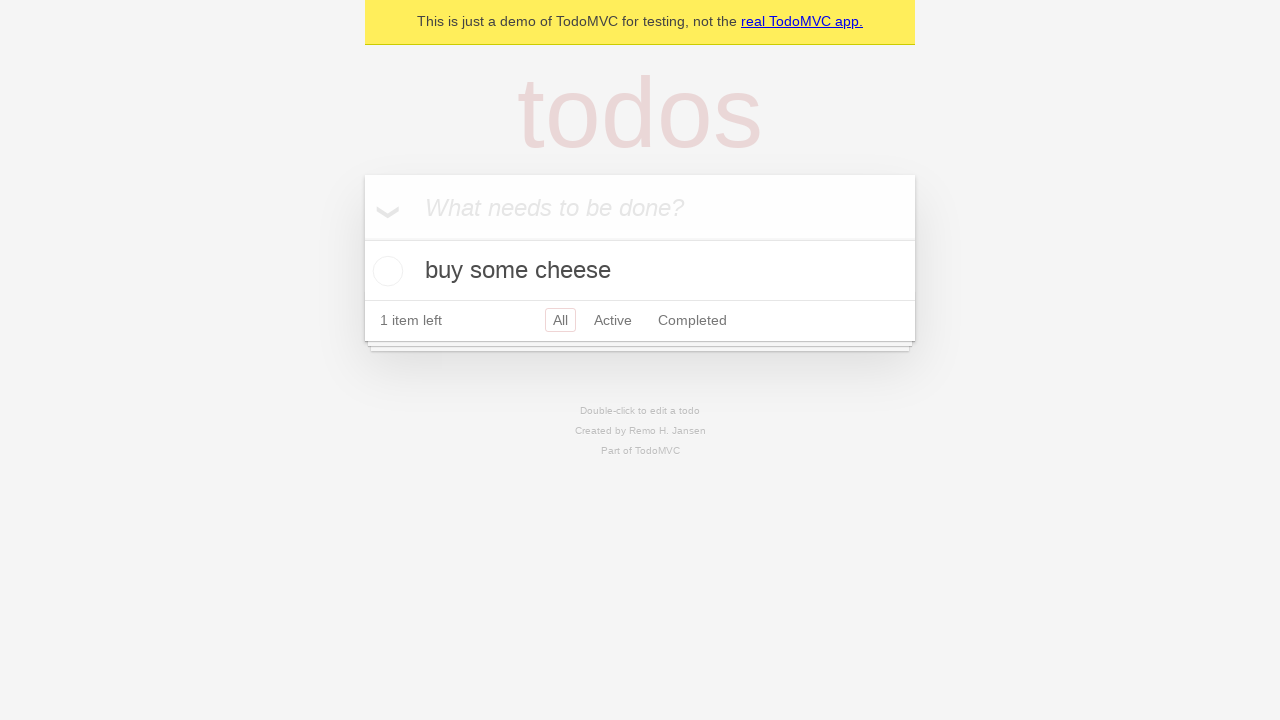

Filled todo input with 'feed the cat' on internal:attr=[placeholder="What needs to be done?"i]
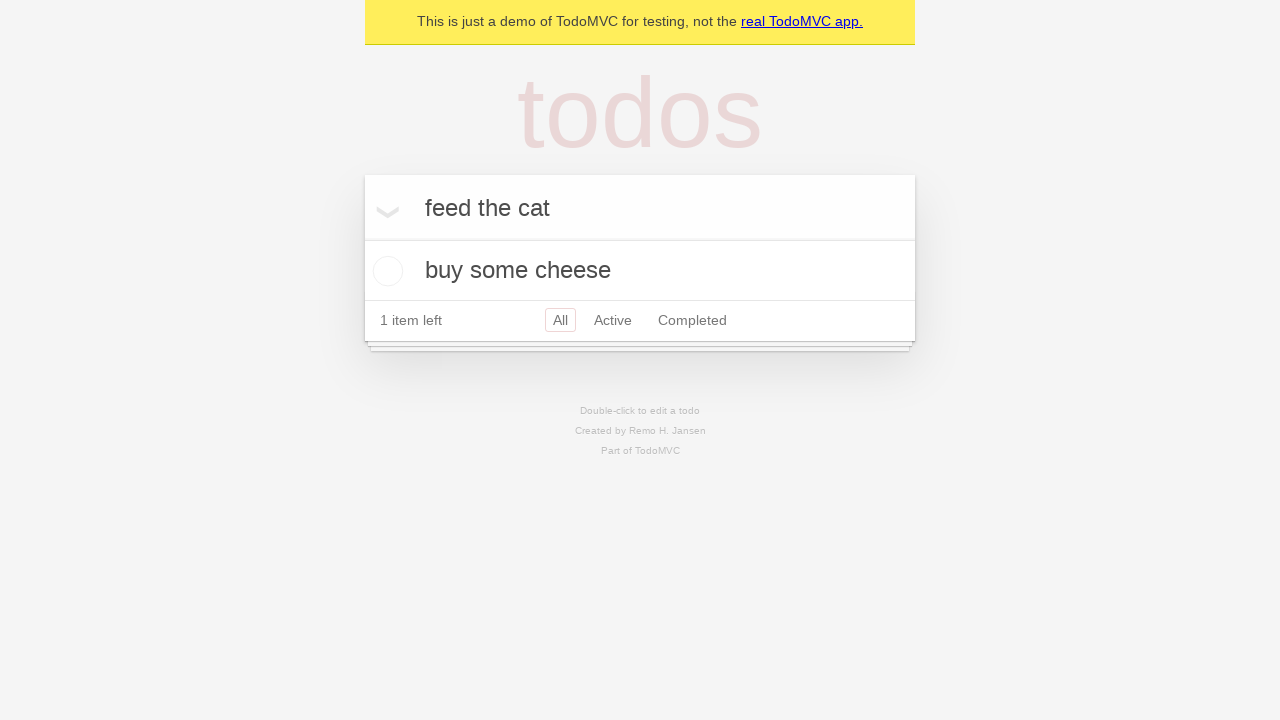

Pressed Enter to create second todo on internal:attr=[placeholder="What needs to be done?"i]
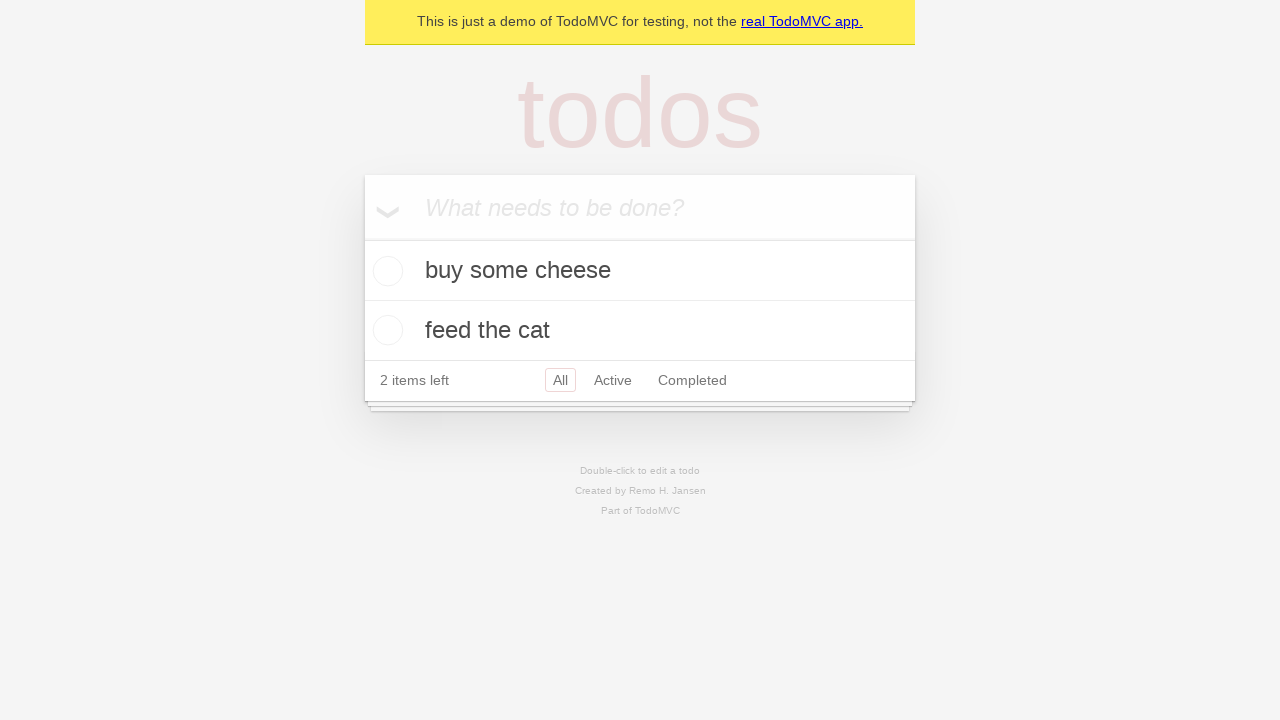

Filled todo input with 'book a doctors appointment' on internal:attr=[placeholder="What needs to be done?"i]
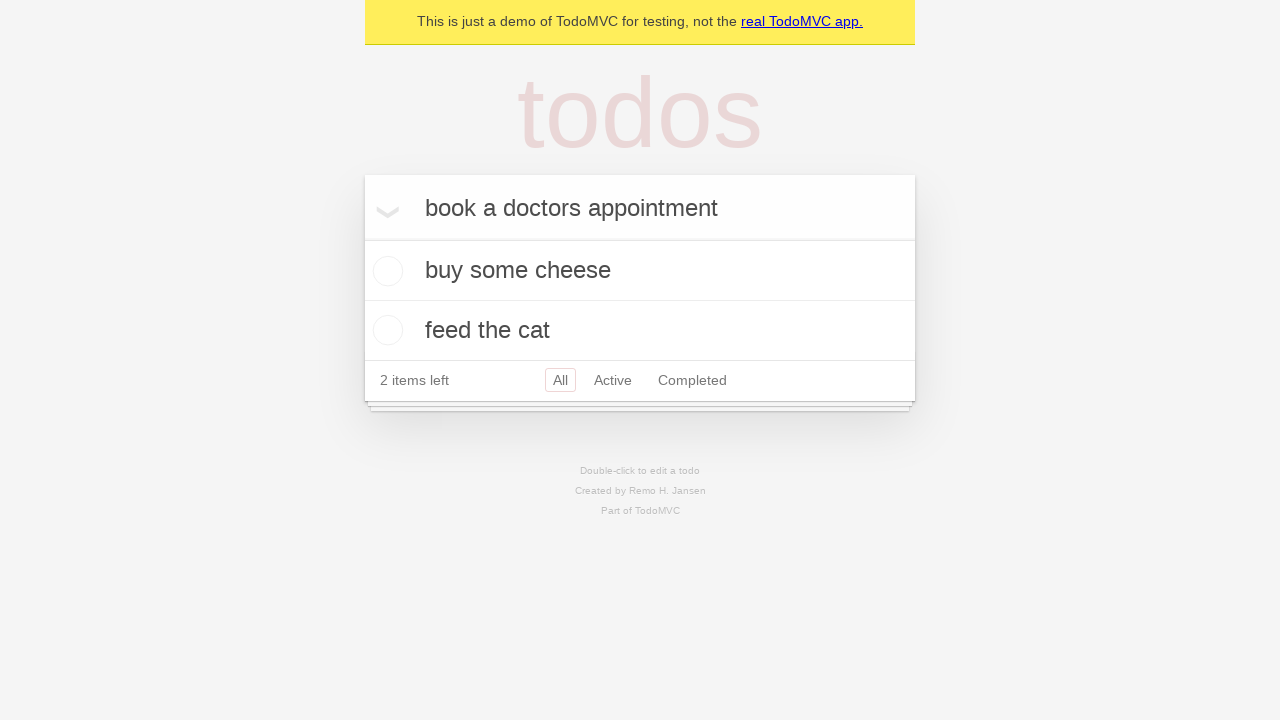

Pressed Enter to create third todo on internal:attr=[placeholder="What needs to be done?"i]
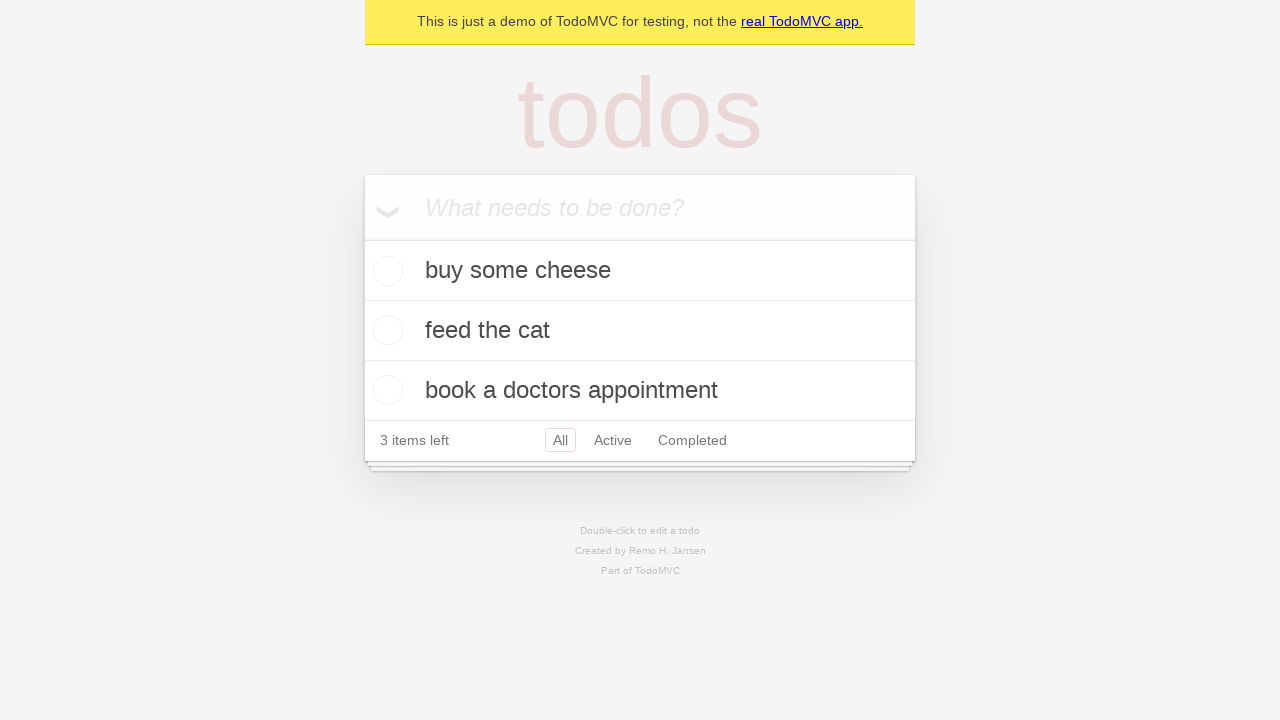

Checked the second todo item as completed at (385, 330) on internal:testid=[data-testid="todo-item"s] >> nth=1 >> internal:role=checkbox
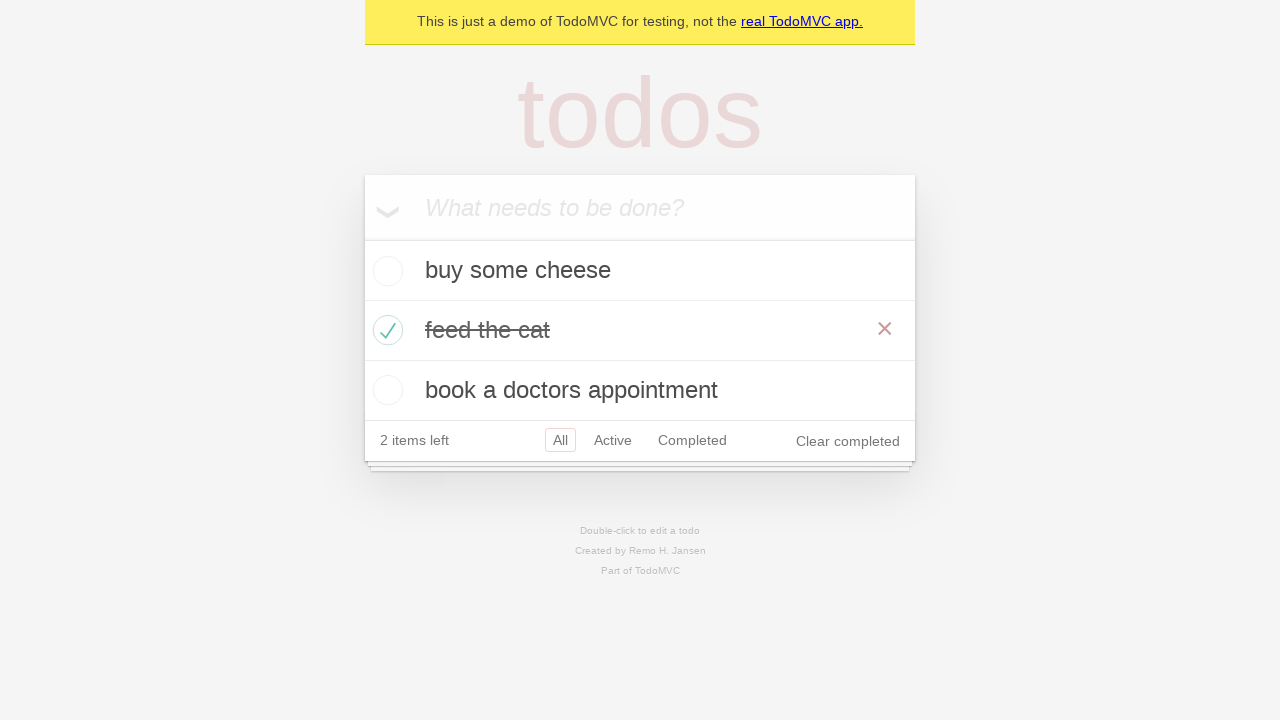

Clicked Completed filter to display only completed items at (692, 440) on internal:role=link[name="Completed"i]
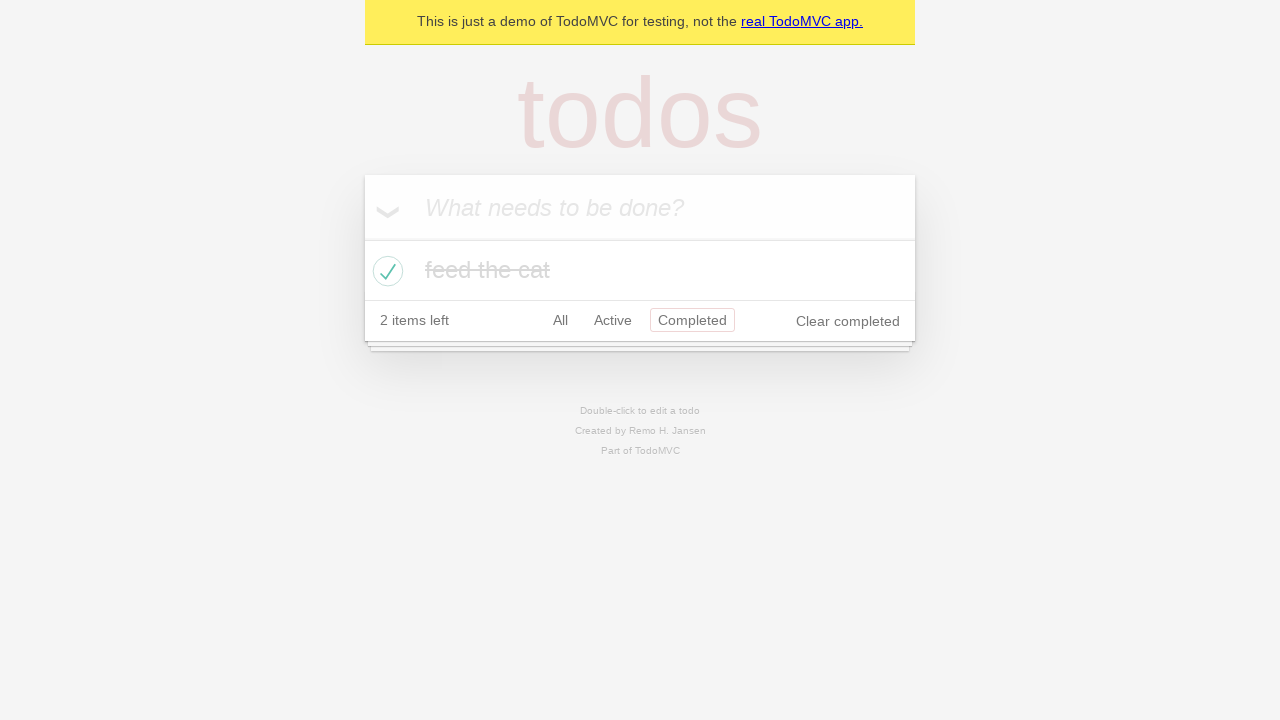

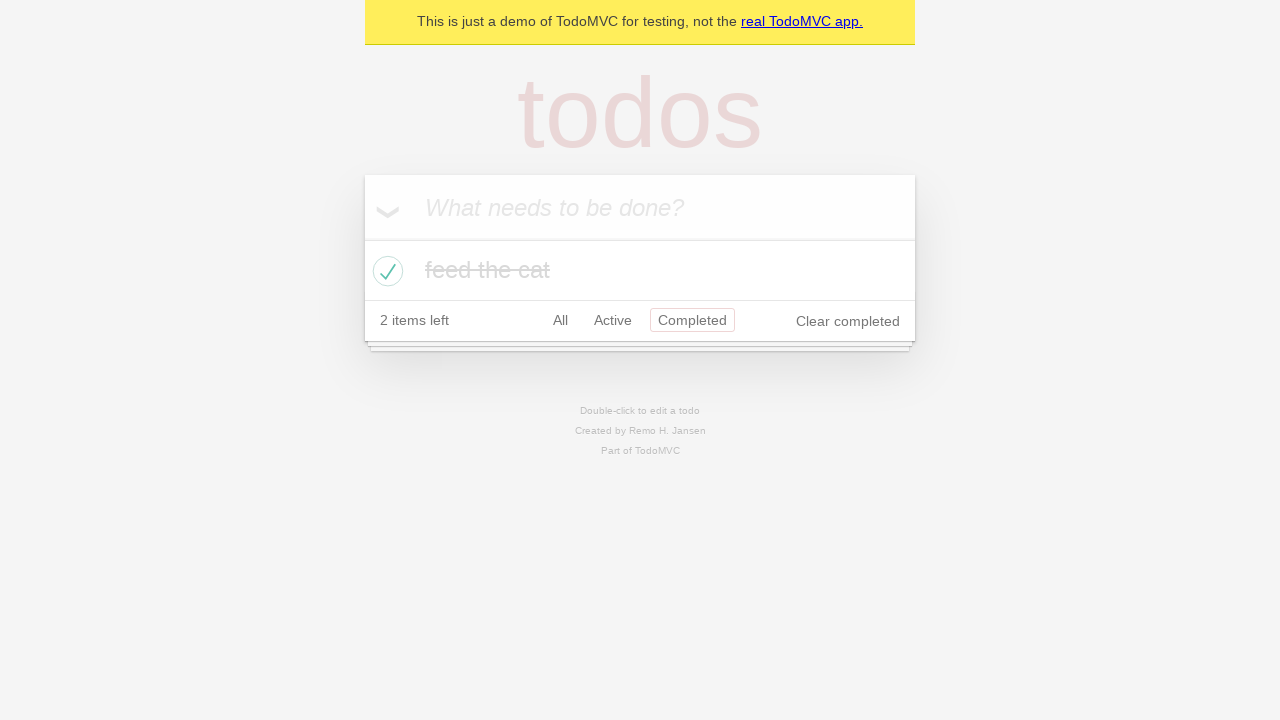